Tests a math challenge page by extracting a value, calculating a mathematical formula result, filling in the answer, checking a checkbox, selecting a radio button, and submitting.

Starting URL: http://suninjuly.github.io/math.html

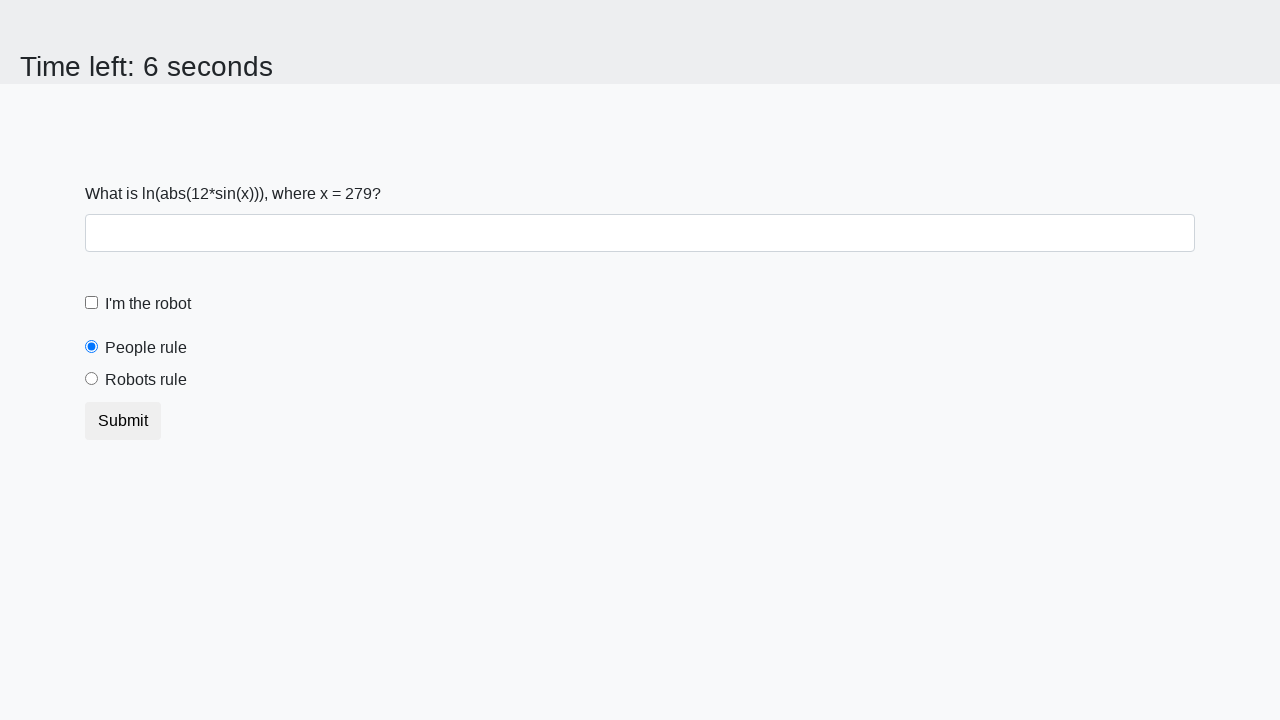

Extracted mathematical value from page
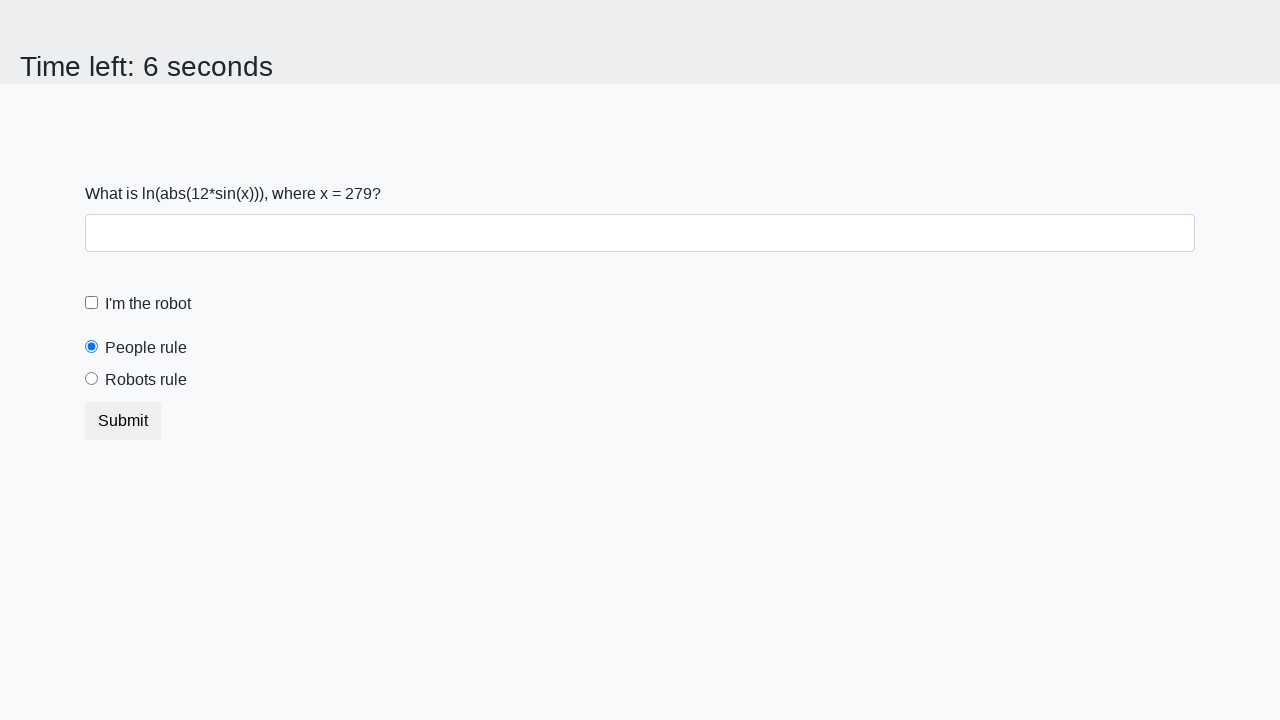

Converted extracted value to integer
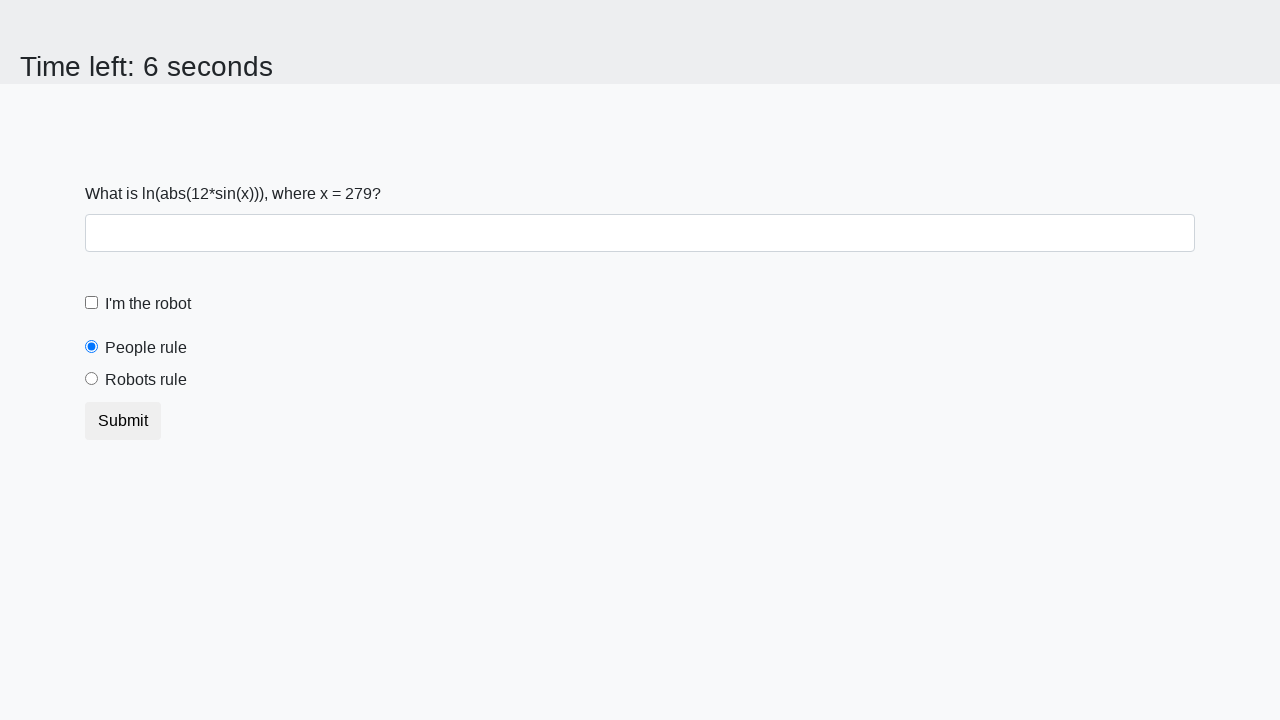

Calculated mathematical formula result: log(abs(12 * sin(x)))
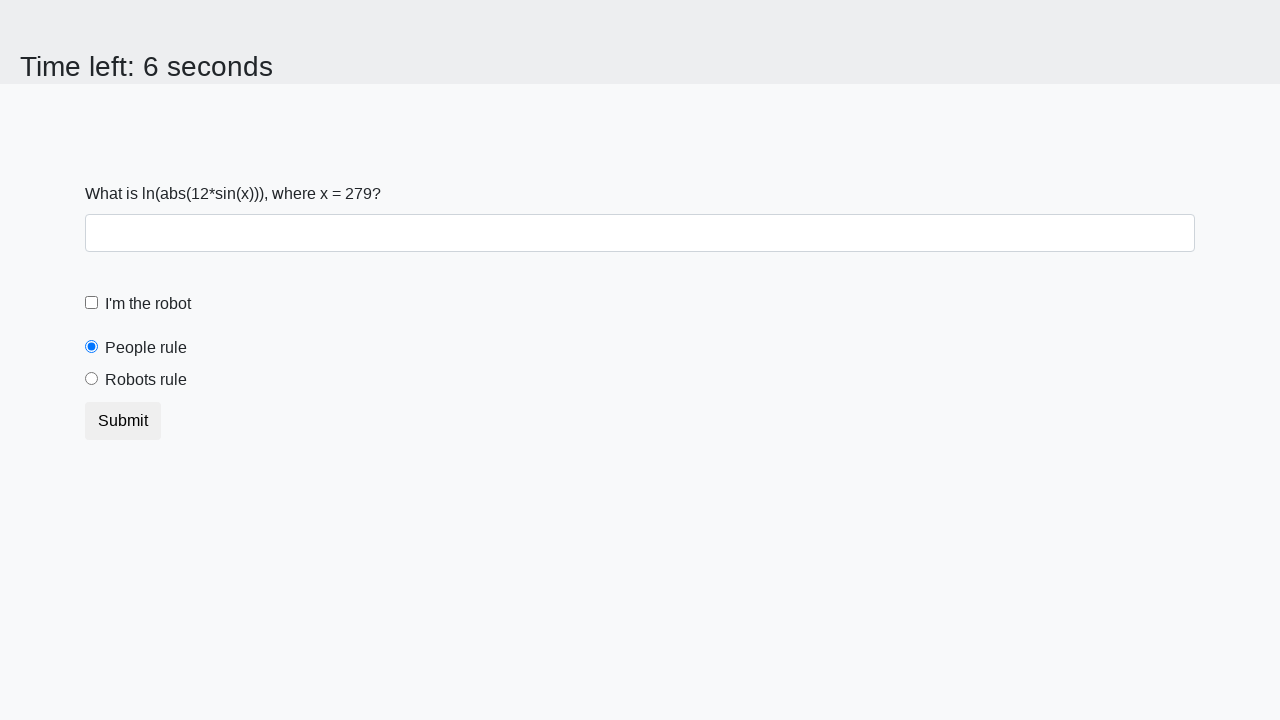

Filled answer field with calculated result on #answer
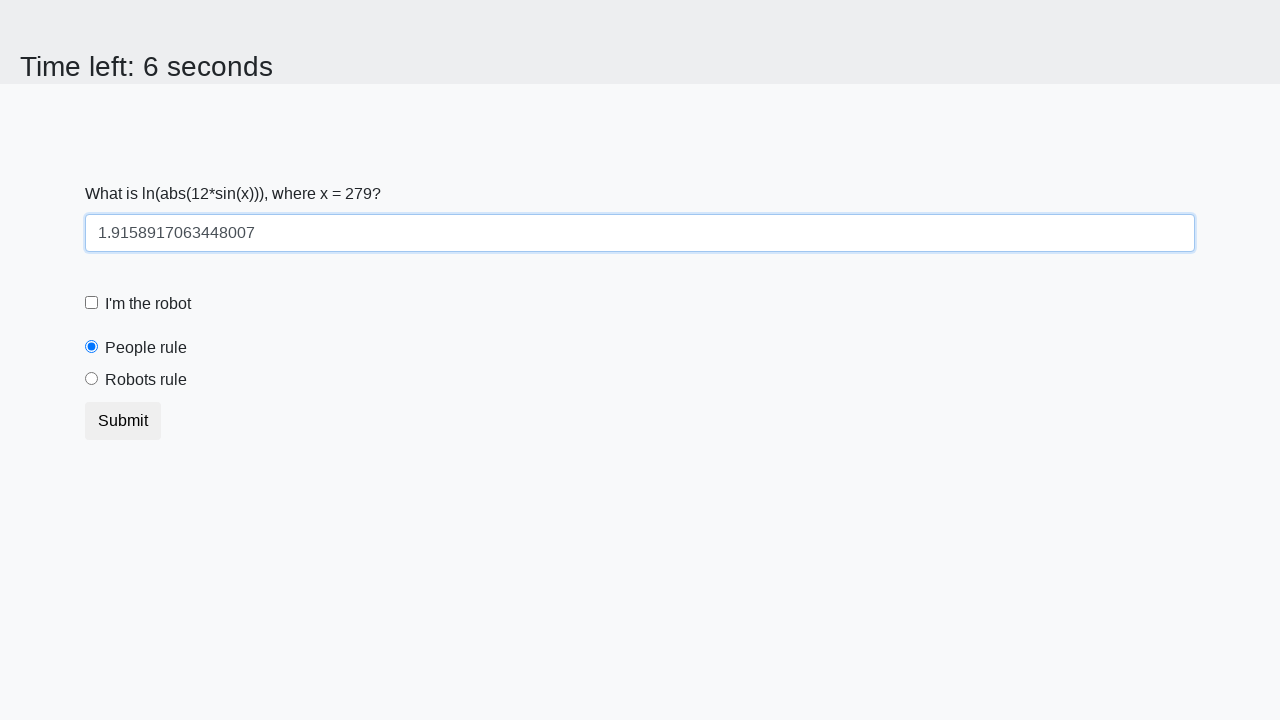

Checked the robot checkbox at (148, 304) on label[for='robotCheckbox']
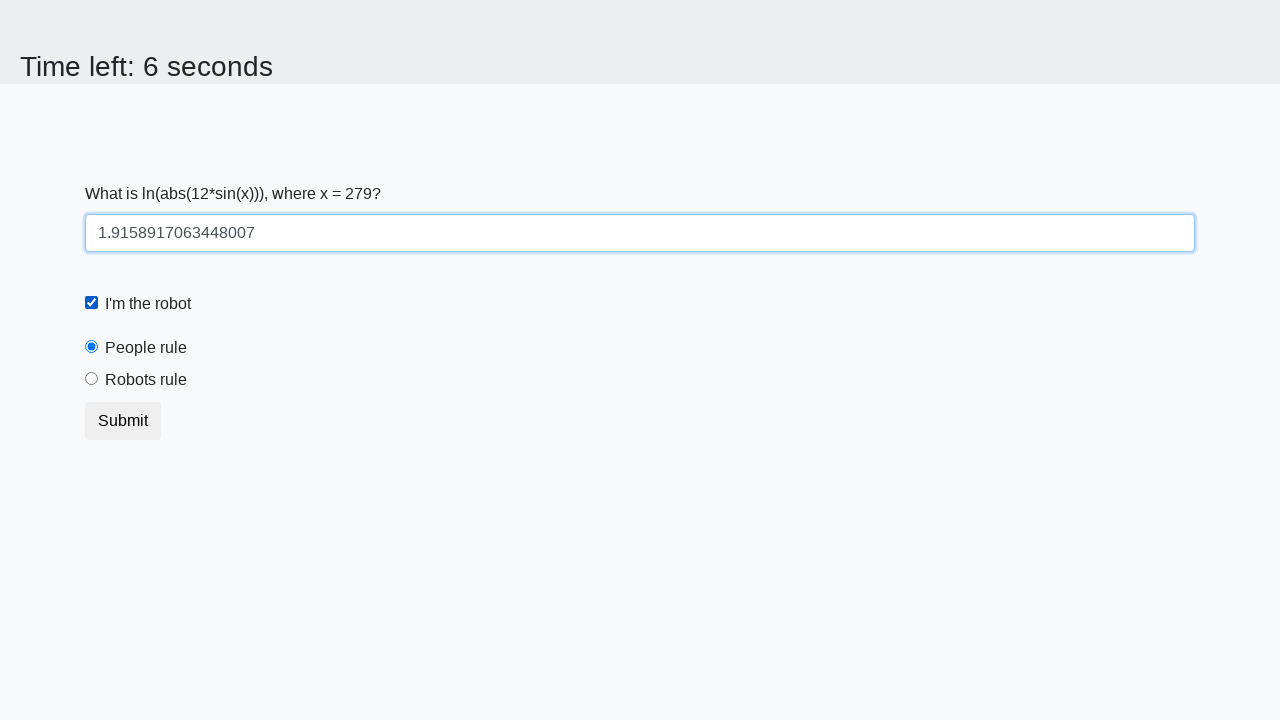

Selected the robots rule radio button at (92, 379) on #robotsRule
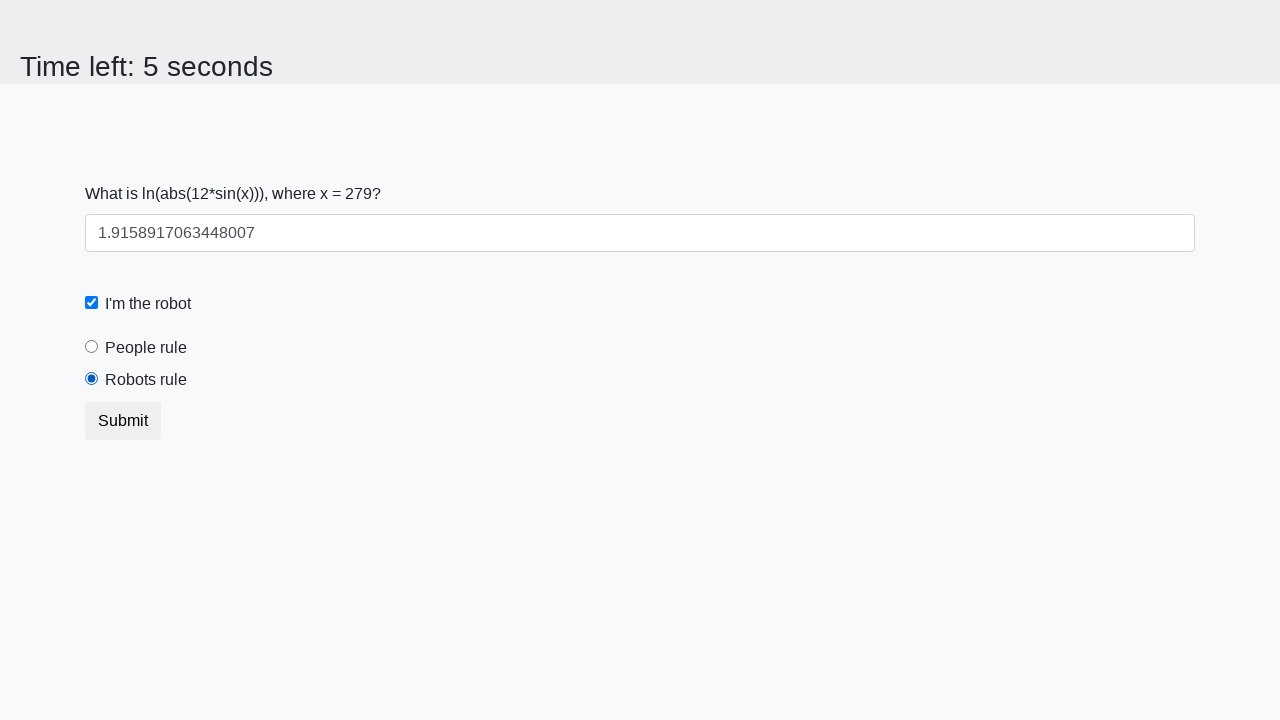

Clicked submit button to complete challenge at (123, 421) on button[type='submit']
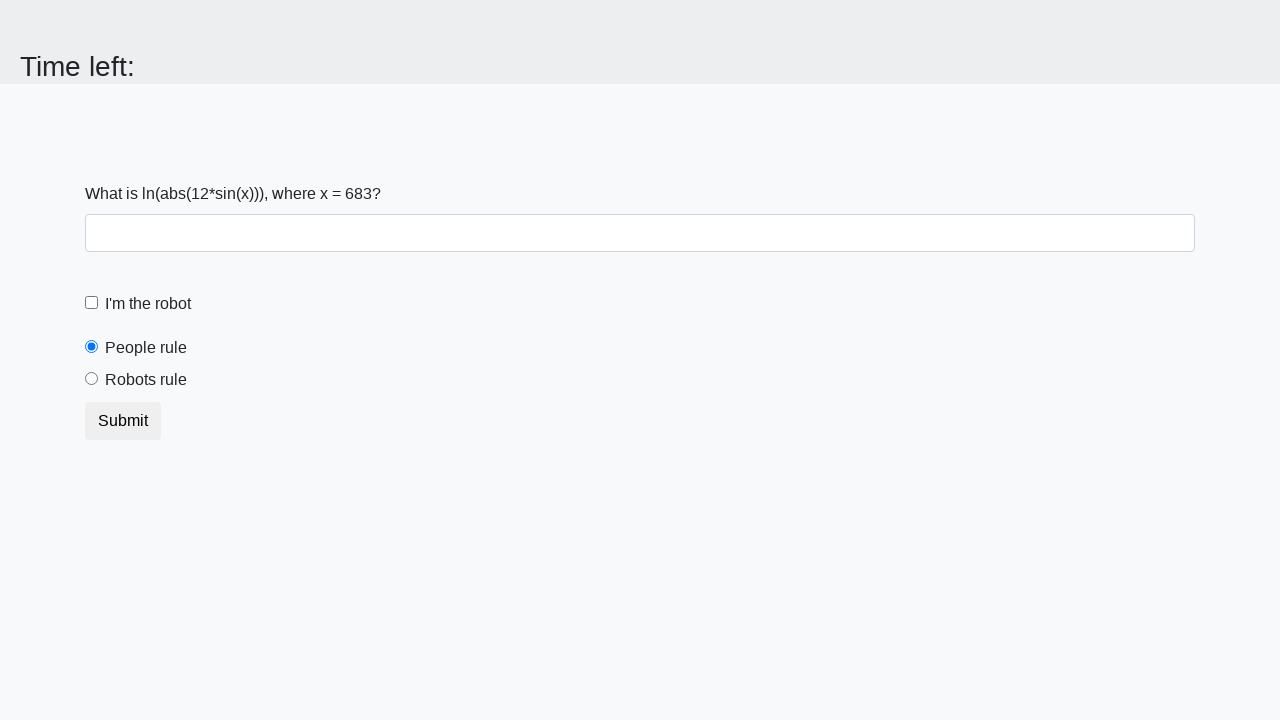

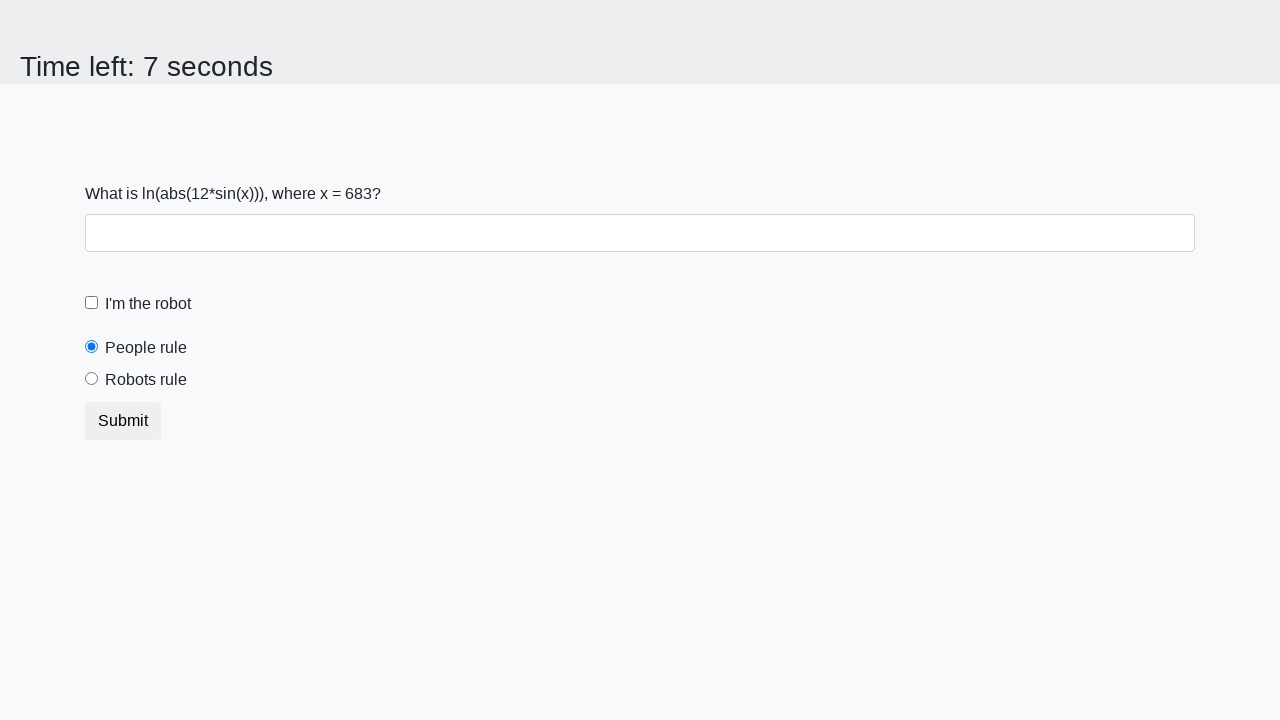